Searches for a GitHub repository using the search functionality and verifies that the Issues tab name is correct on the repository page.

Starting URL: https://github.com

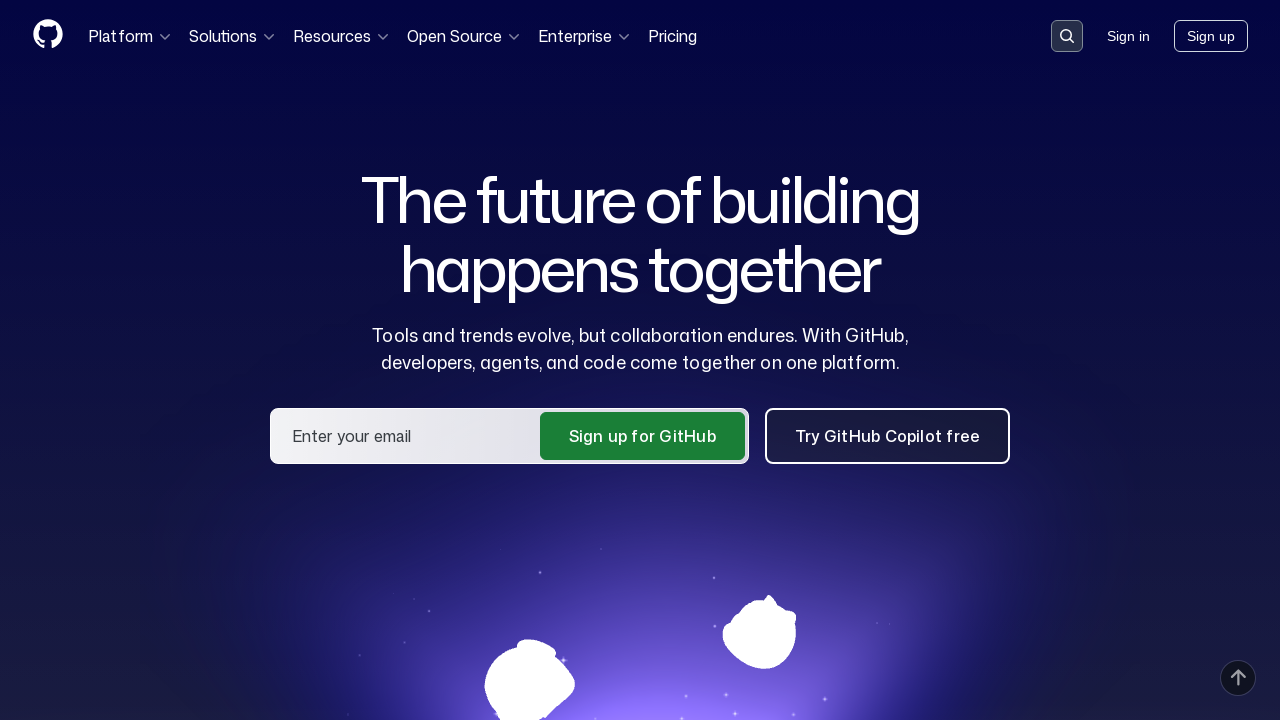

Clicked on search input container at (1067, 36) on .search-input-container
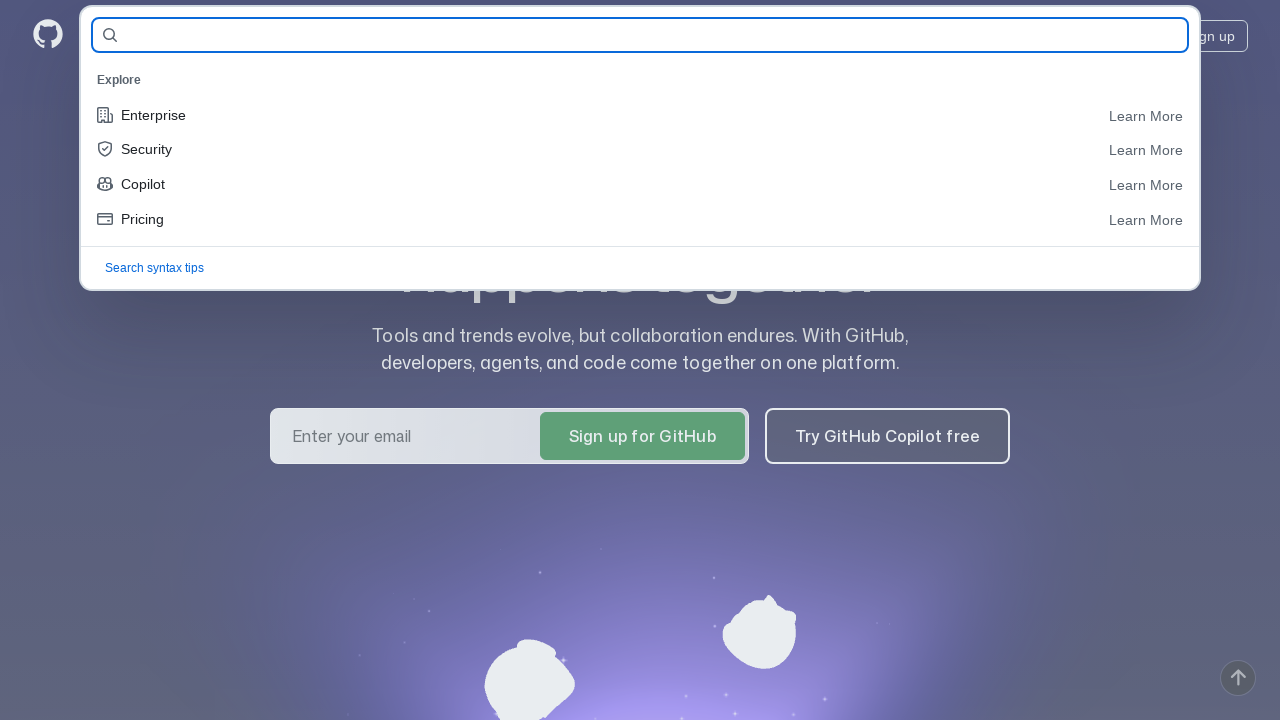

Filled search field with 'qa-guru/knowledge-base' on #query-builder-test
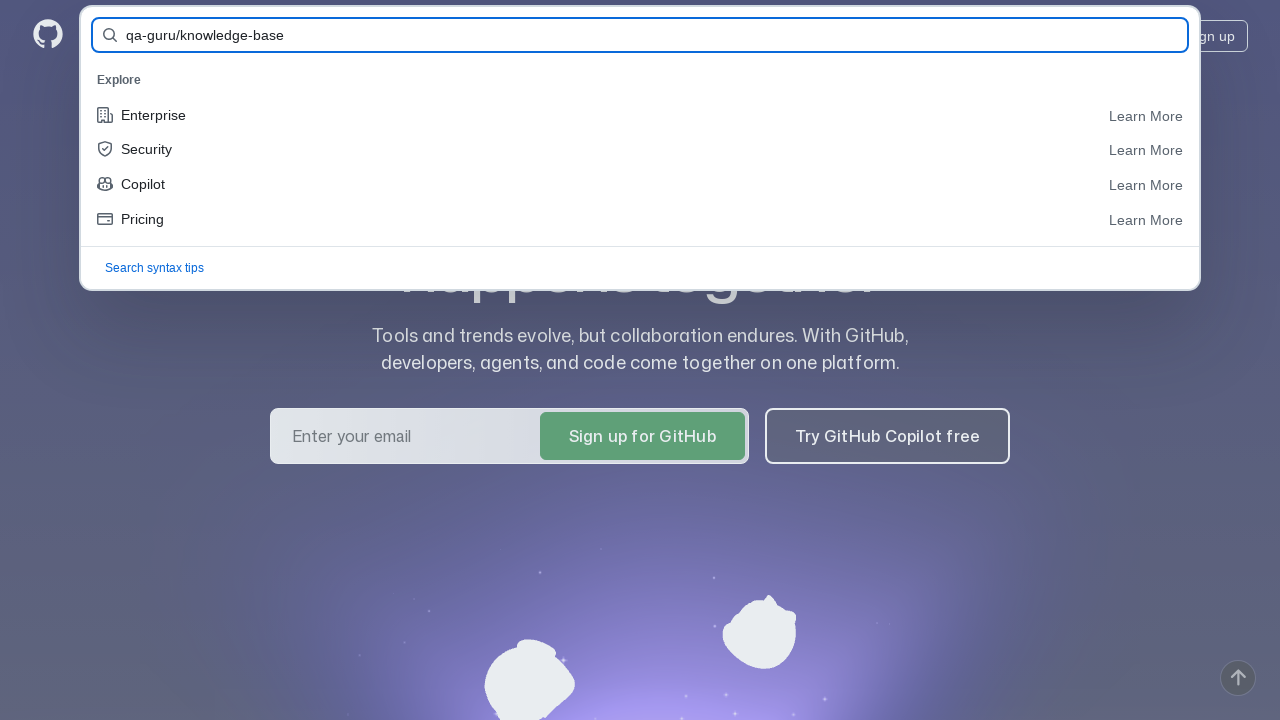

Pressed Enter to submit search on #query-builder-test
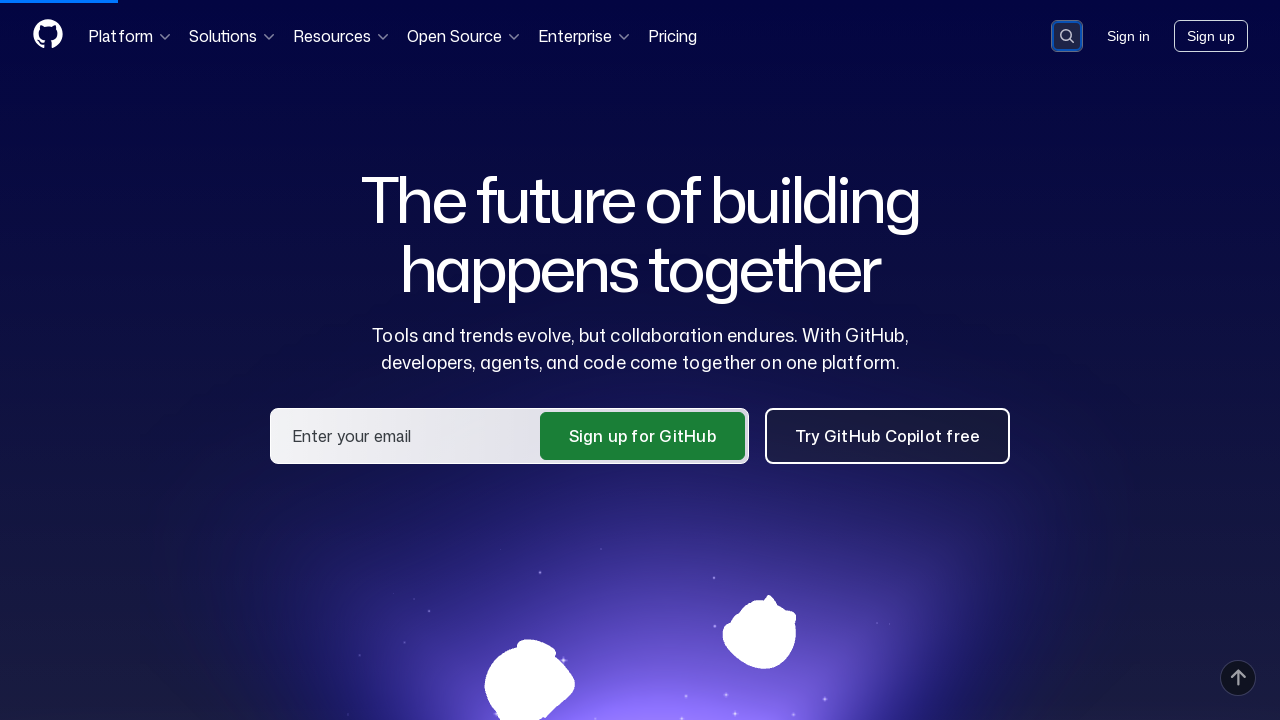

Clicked on repository link 'qa-guru/knowledge-base' at (462, 161) on a:has-text('qa-guru/knowledge-base')
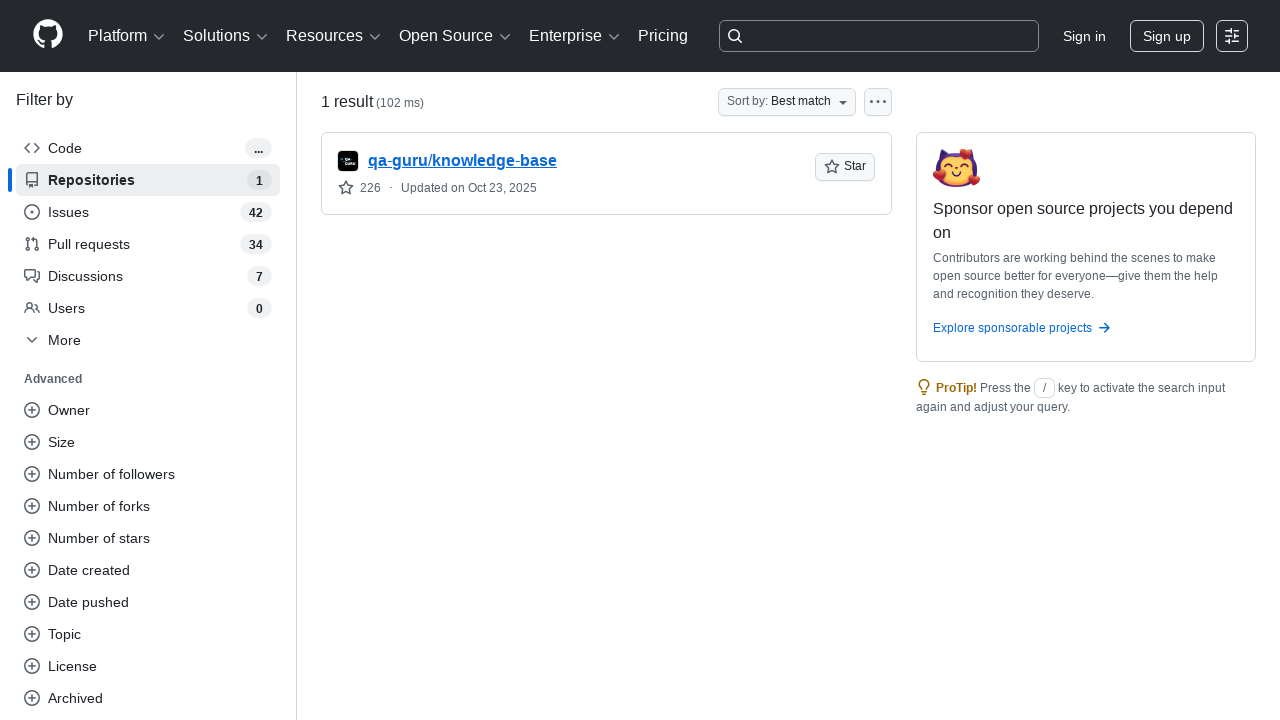

Issues tab selector became visible
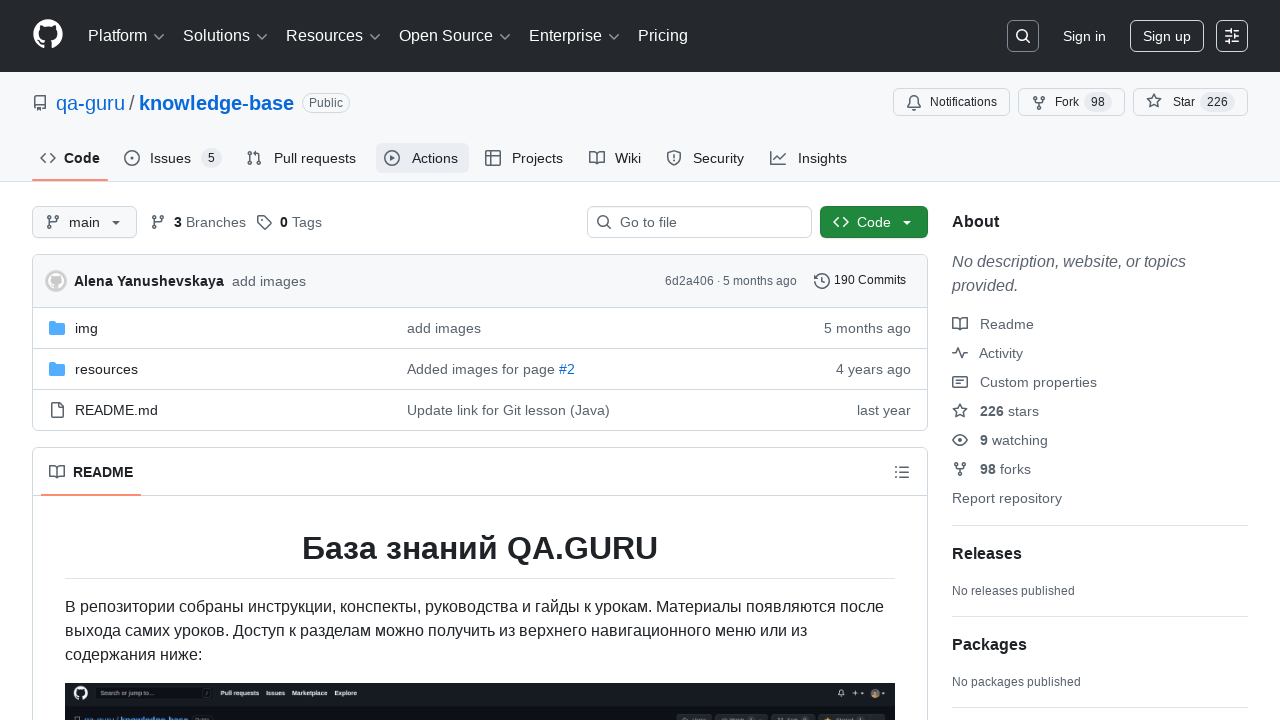

Verified that 'Issues' text is present in Issues tab
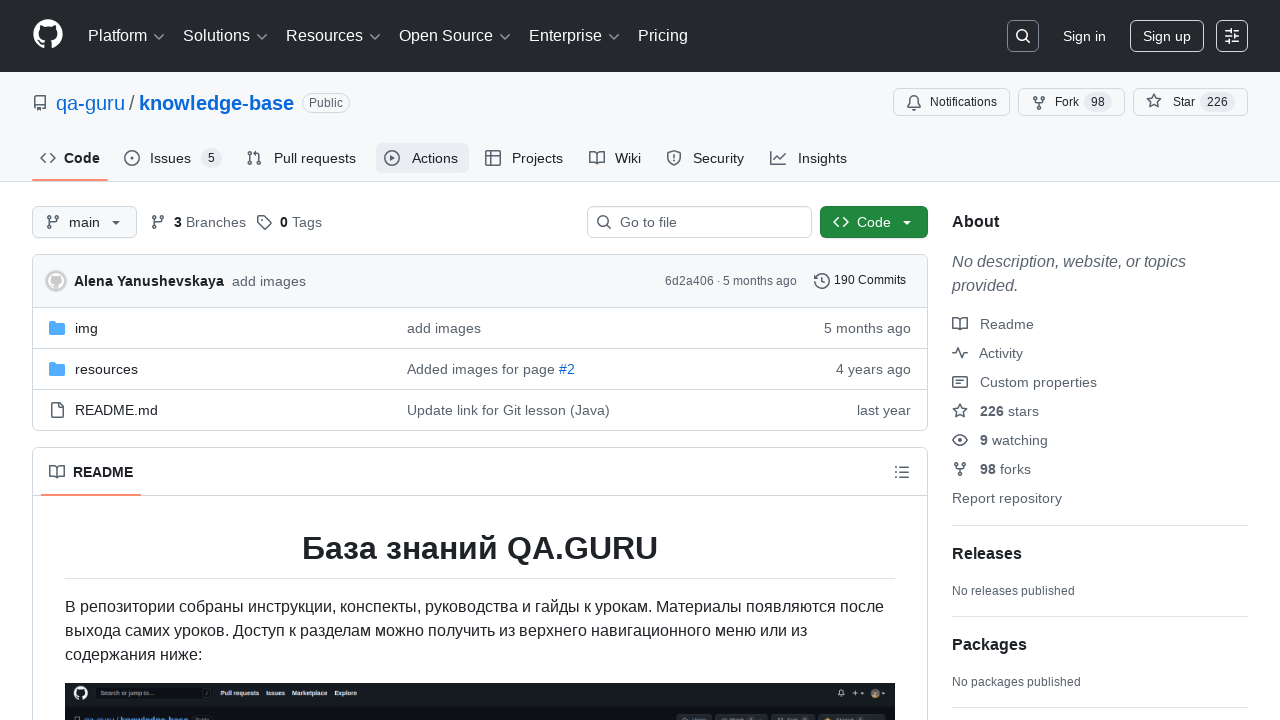

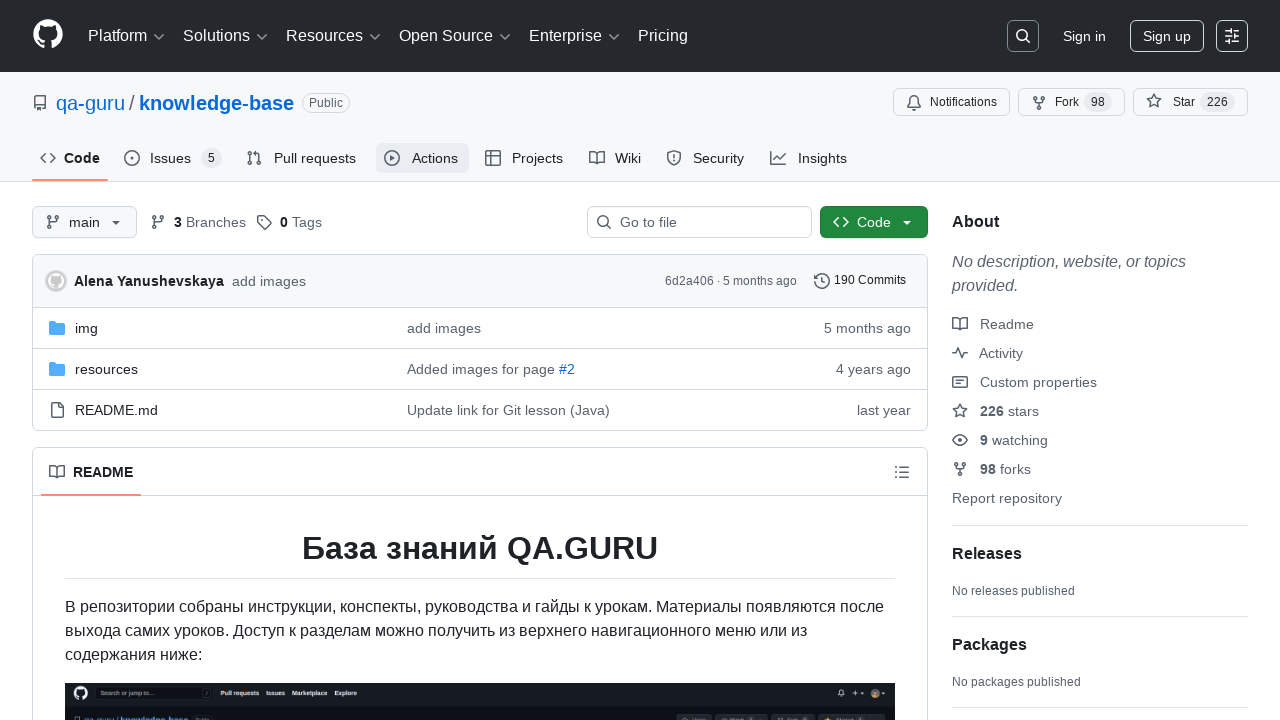